Tests window switching functionality by clicking a link that opens a new window, switching to it to verify content, then switching back to the parent window

Starting URL: https://the-internet.herokuapp.com/windows

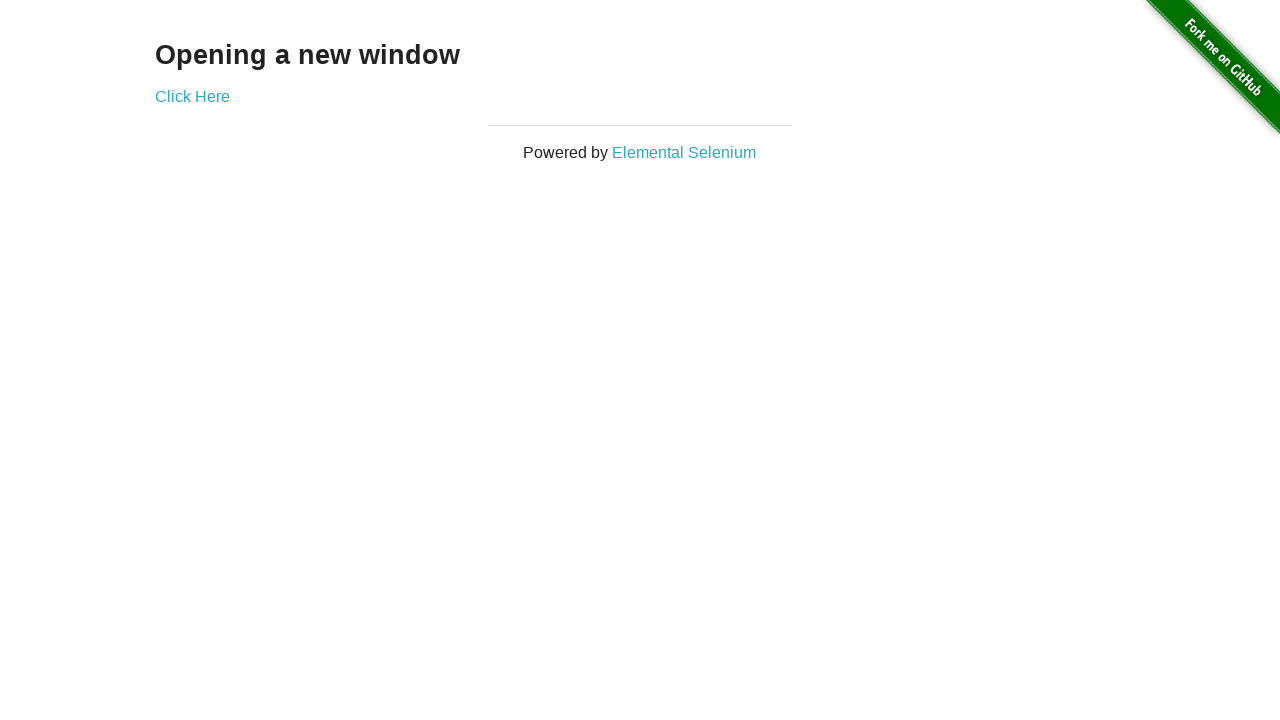

Clicked 'Click Here' link to open new window at (192, 96) on a:has-text('Click Here')
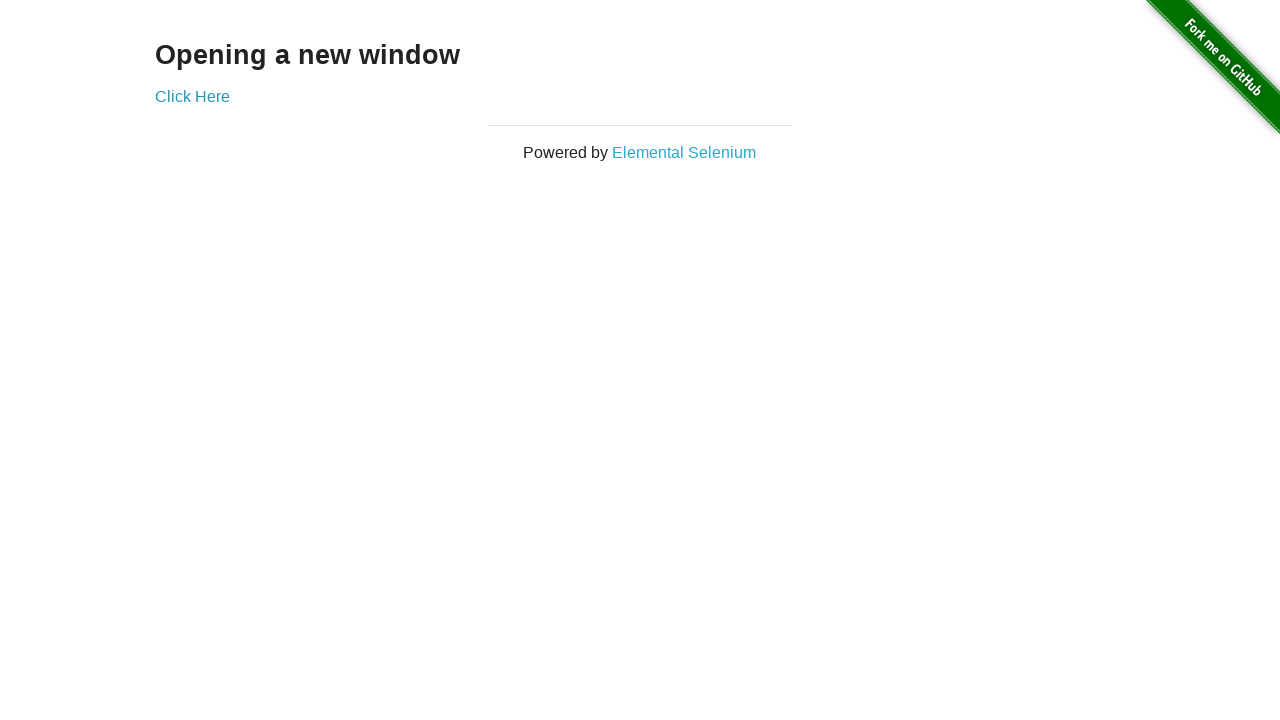

New window opened and captured
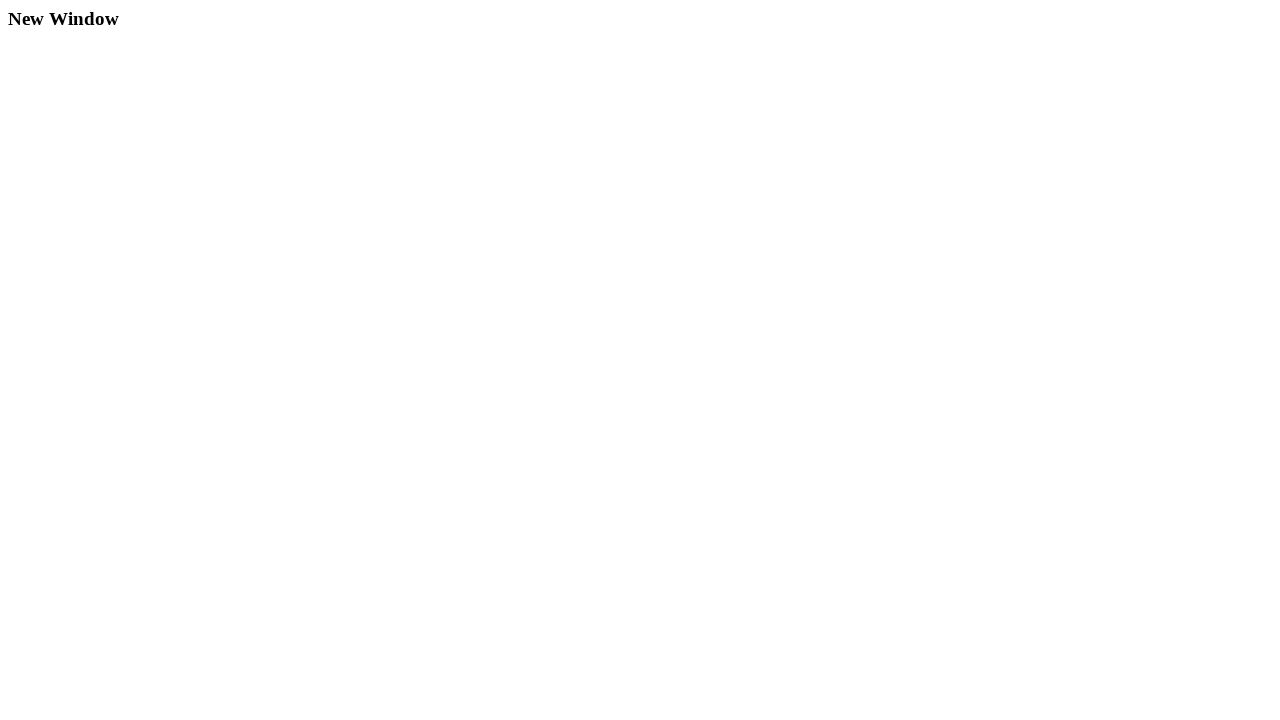

New window page loaded completely
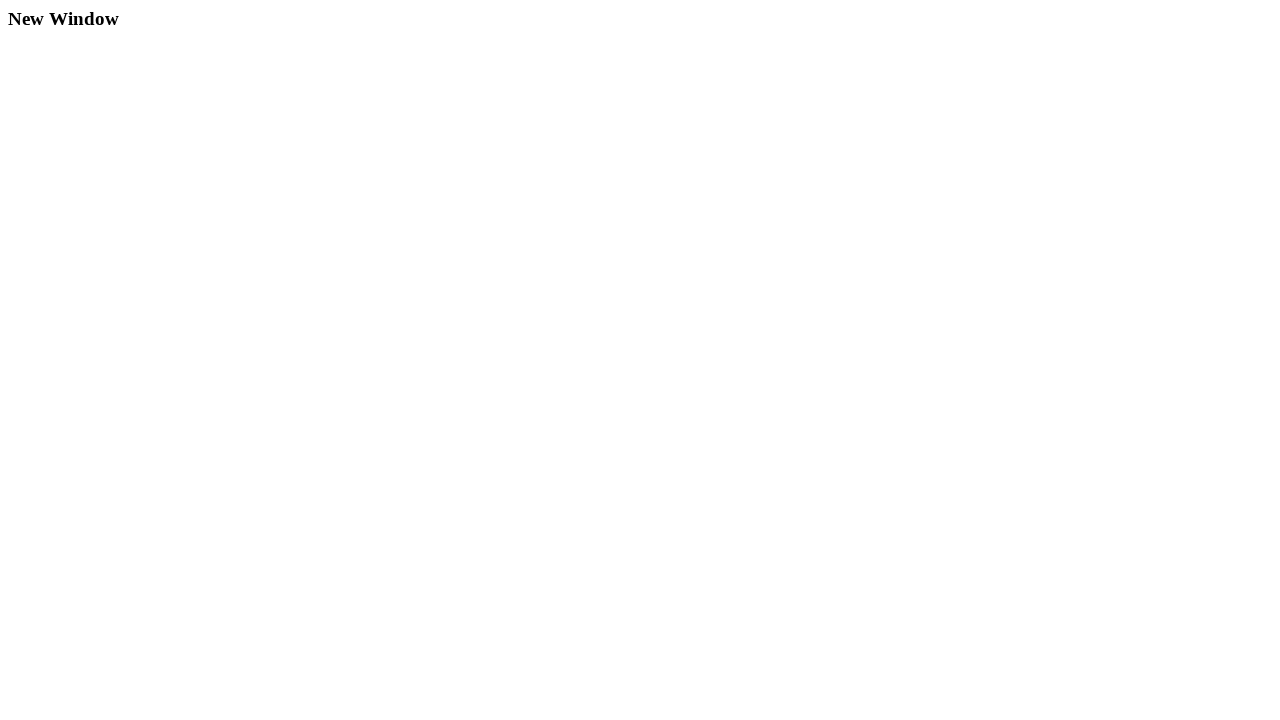

Verified 'New Window' text is present in new window
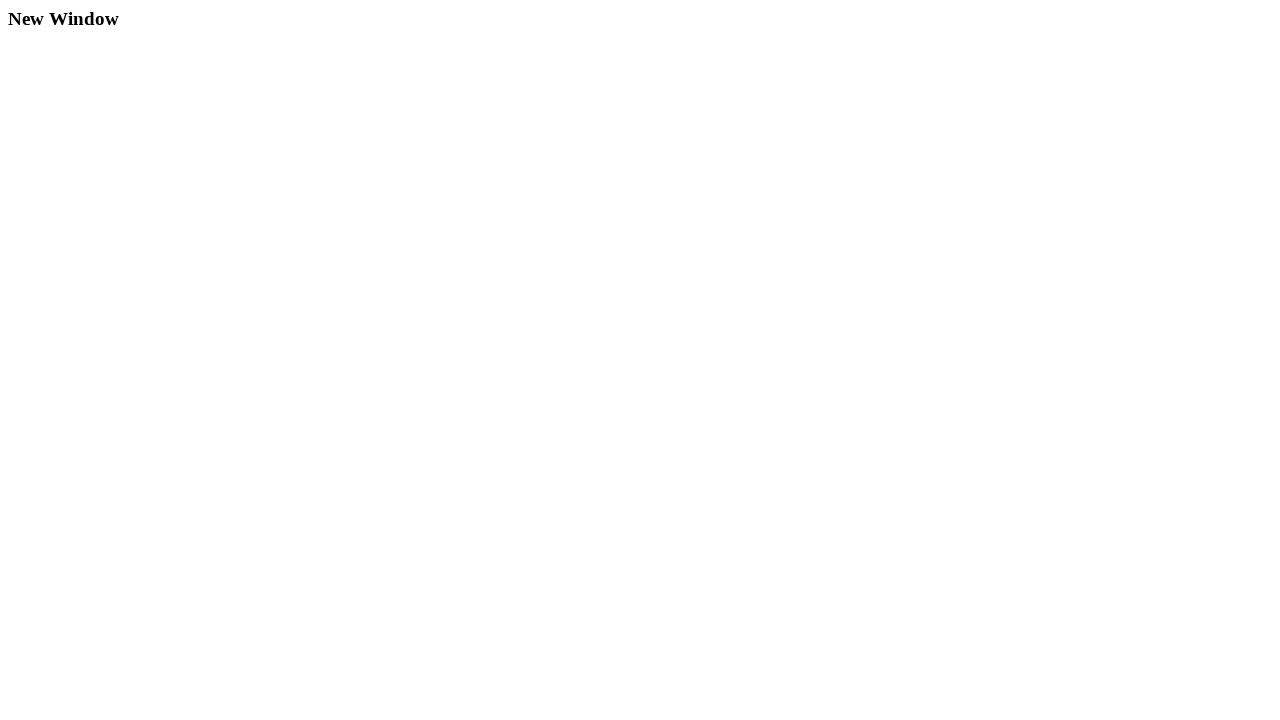

Closed the new window
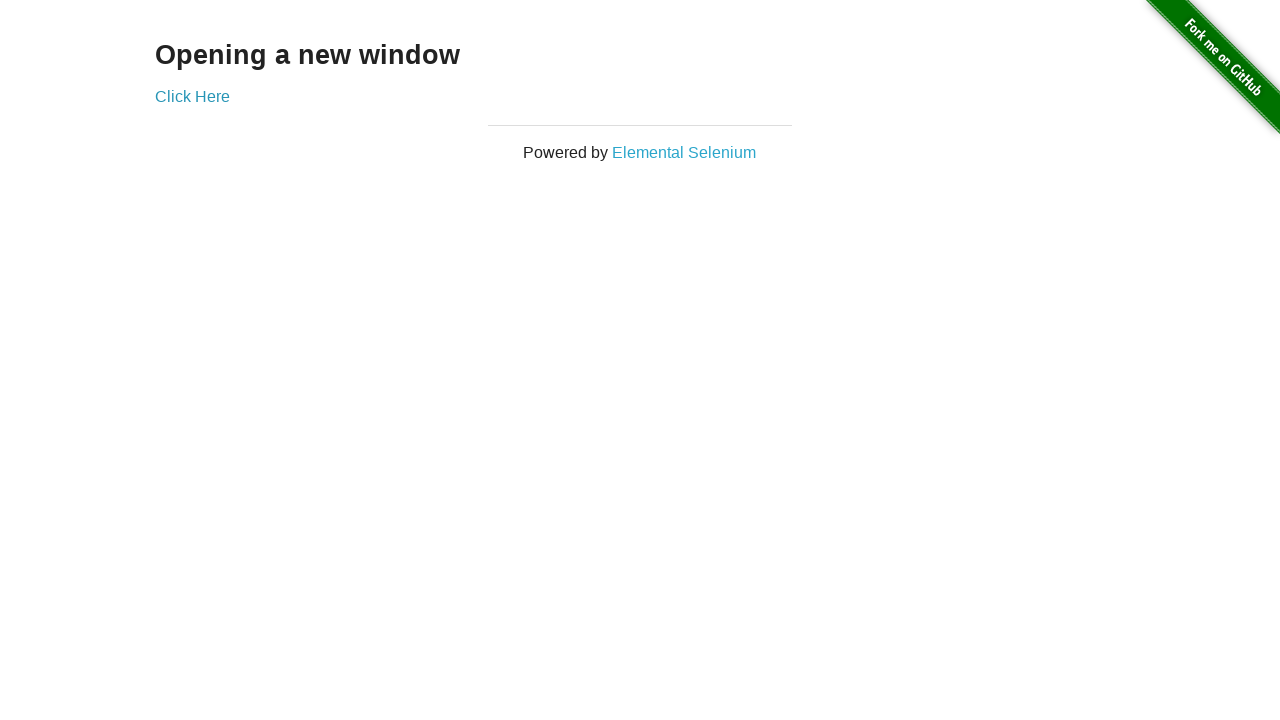

Brief pause to ensure window closure is complete
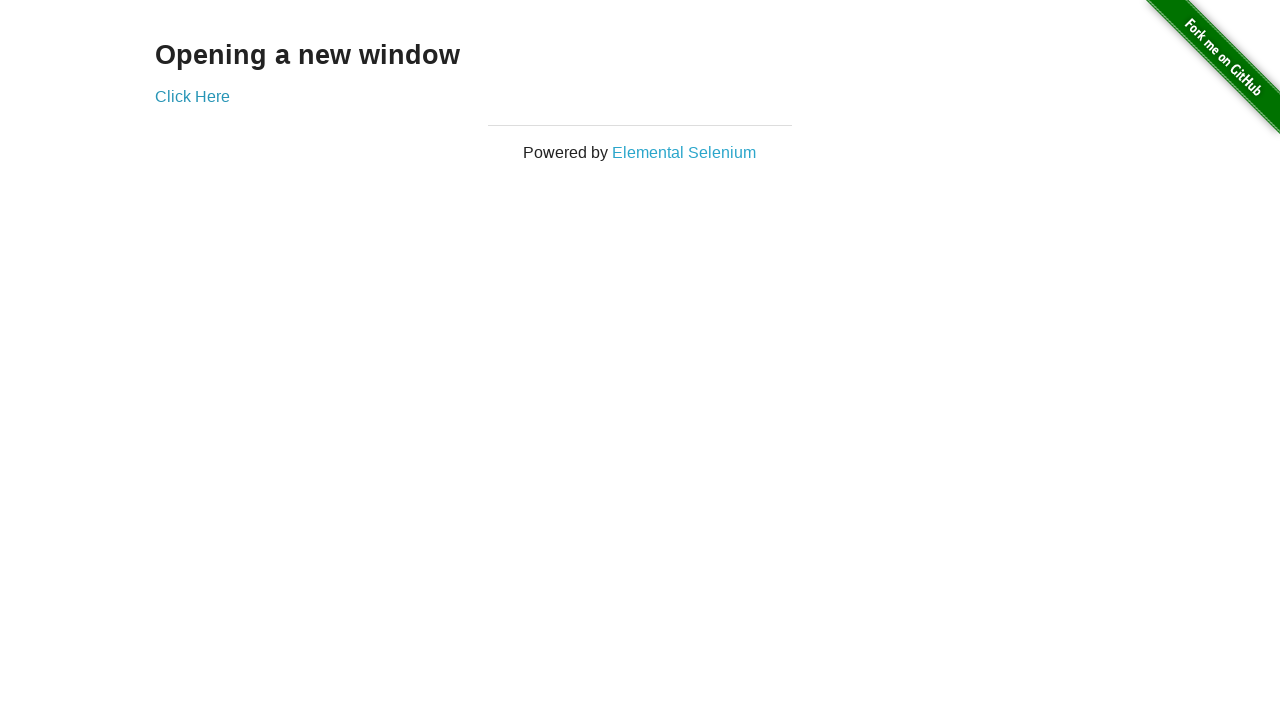

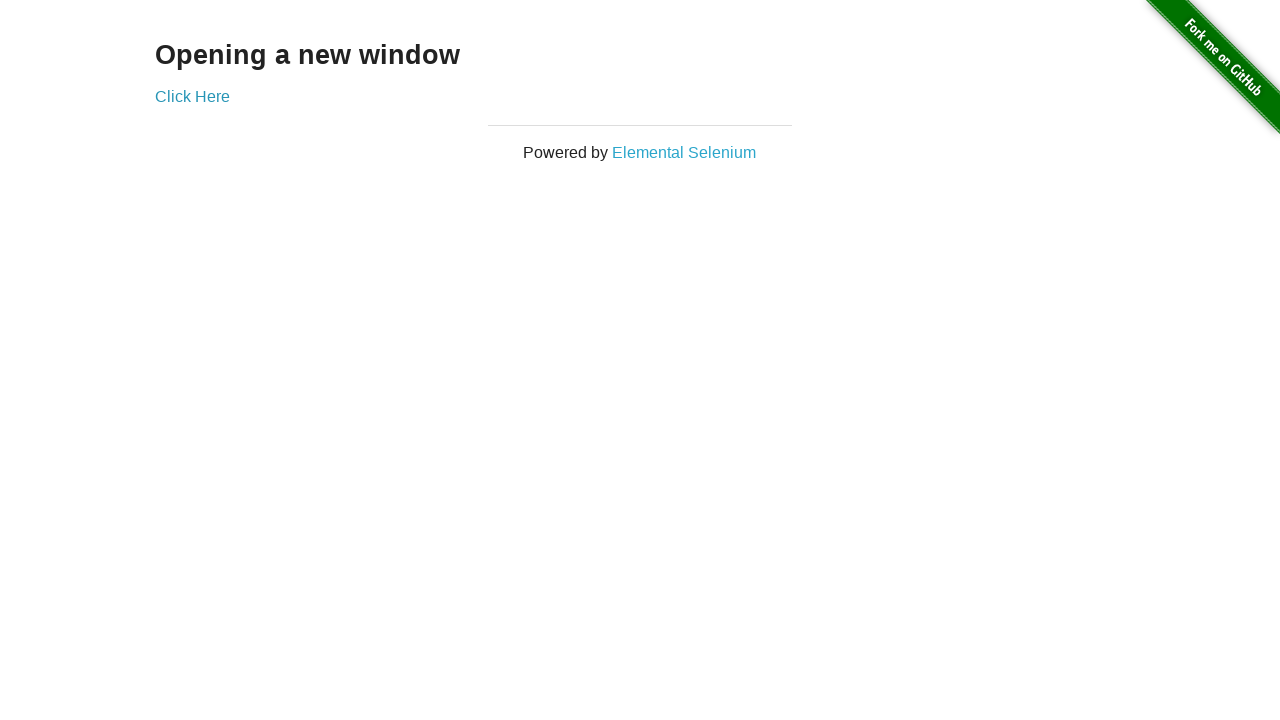